Tests that a saved change to an employee's name persists when switching between employees

Starting URL: https://devmountain-qa.github.io/employee-manager/1.2_Version/index.html

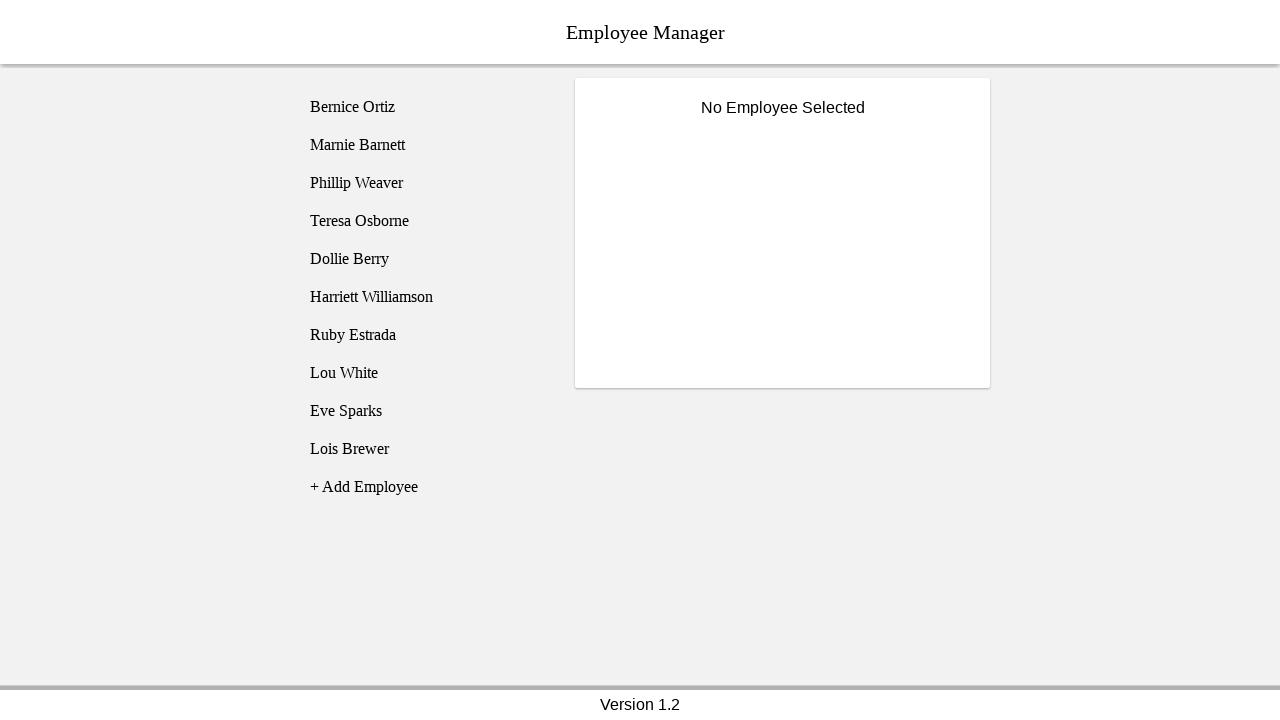

Clicked on Bernice Ortiz in the employee list at (425, 107) on [name='employee1']
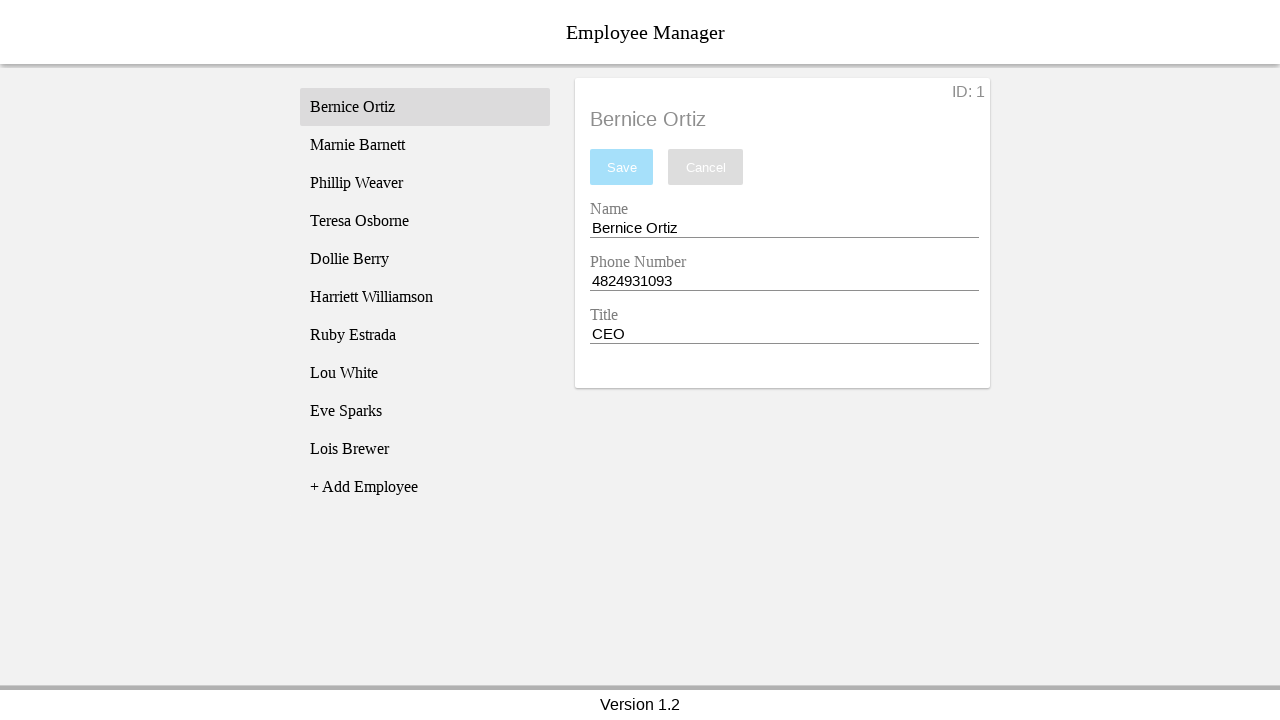

Name input field became visible
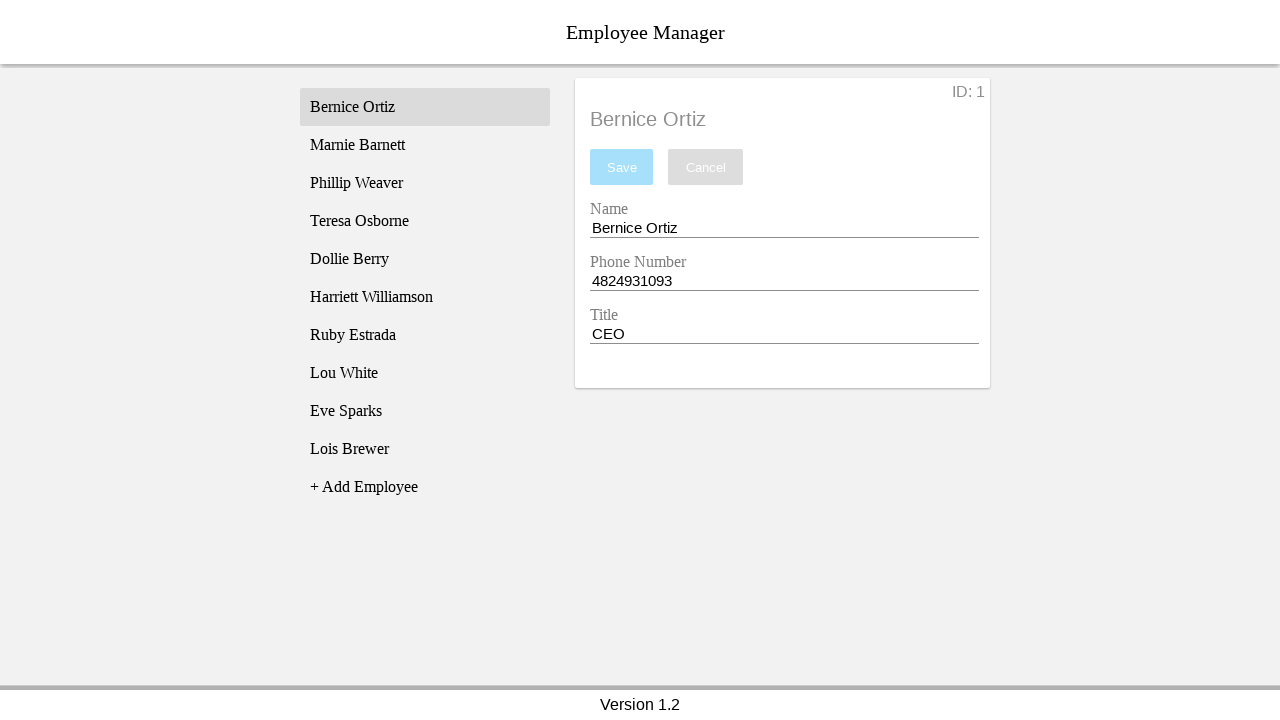

Filled name input field with 'Test Name' on [name='nameEntry']
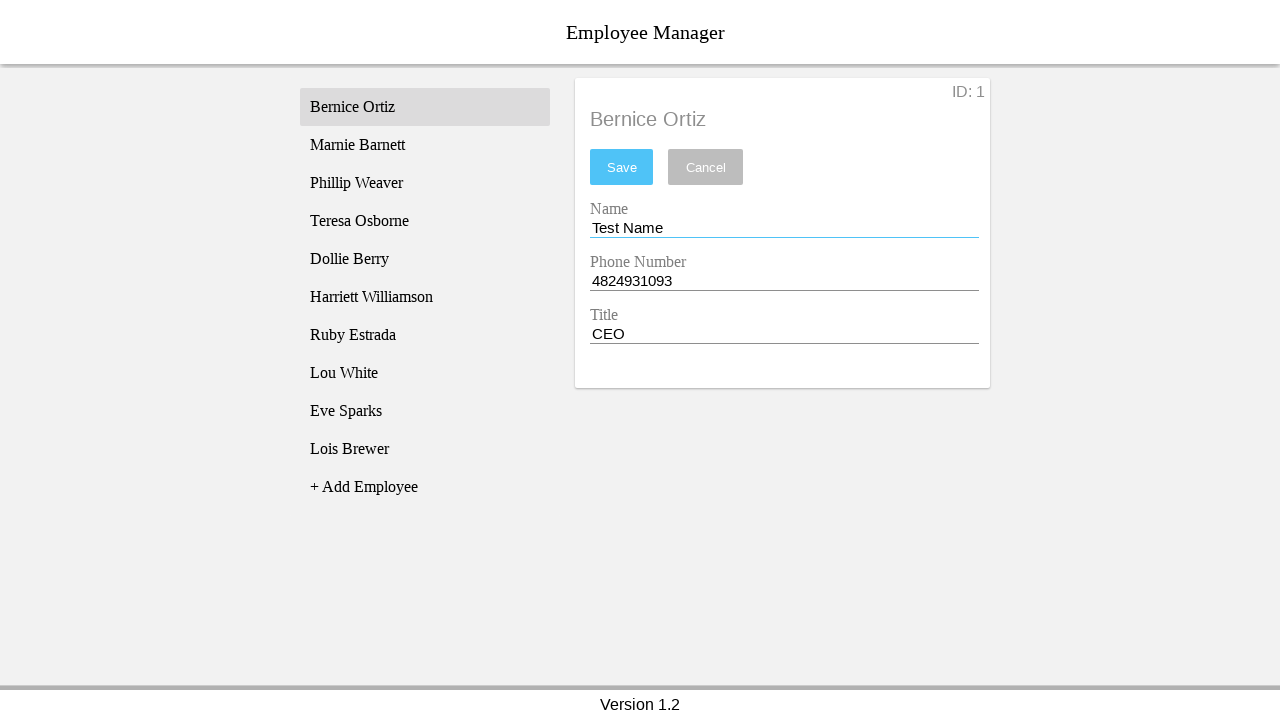

Clicked the save button at (622, 167) on #saveBtn
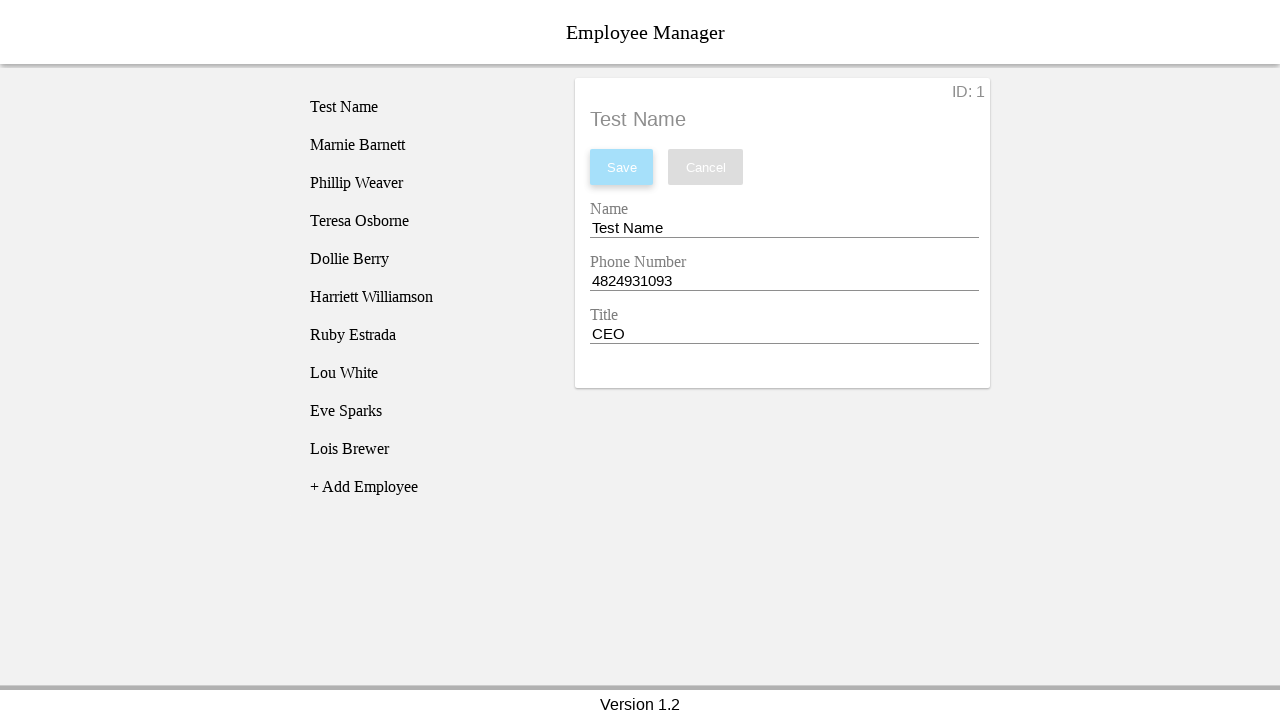

Clicked on Phillip Weaver to switch employees at (425, 183) on [name='employee3']
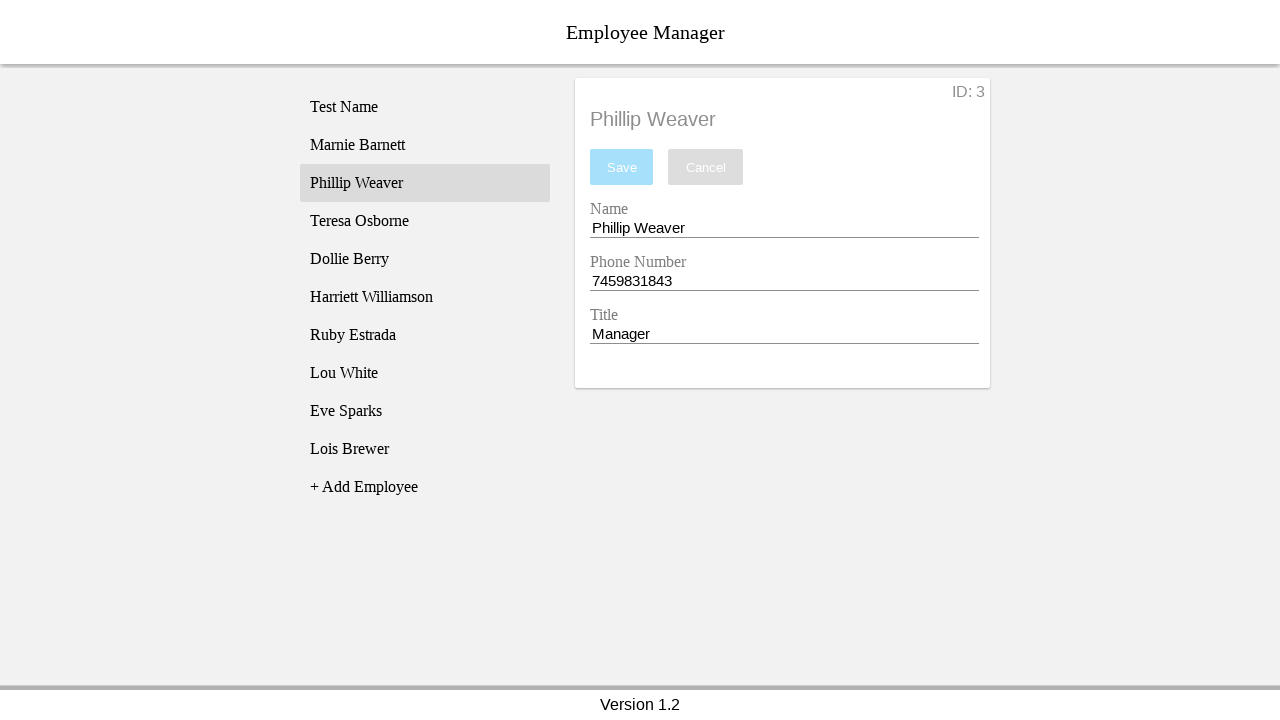

Phillip Weaver's employee record loaded
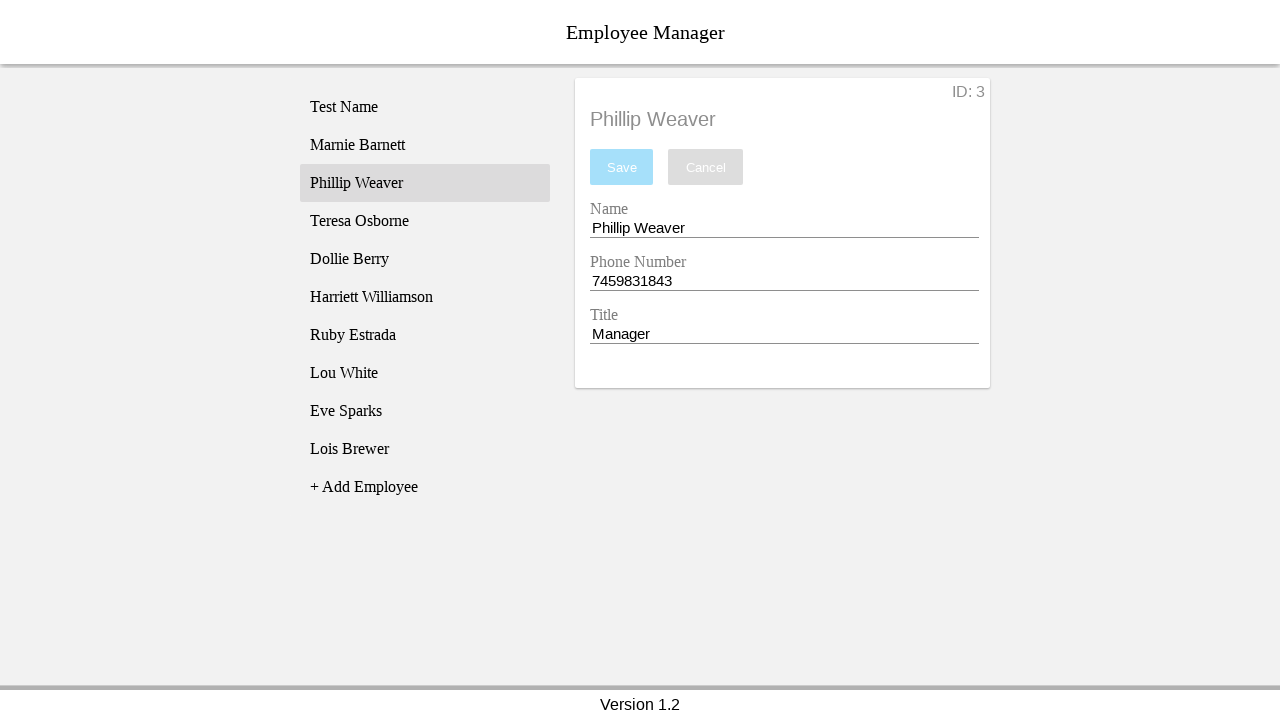

Clicked back on Bernice Ortiz's employee record at (425, 107) on [name='employee1']
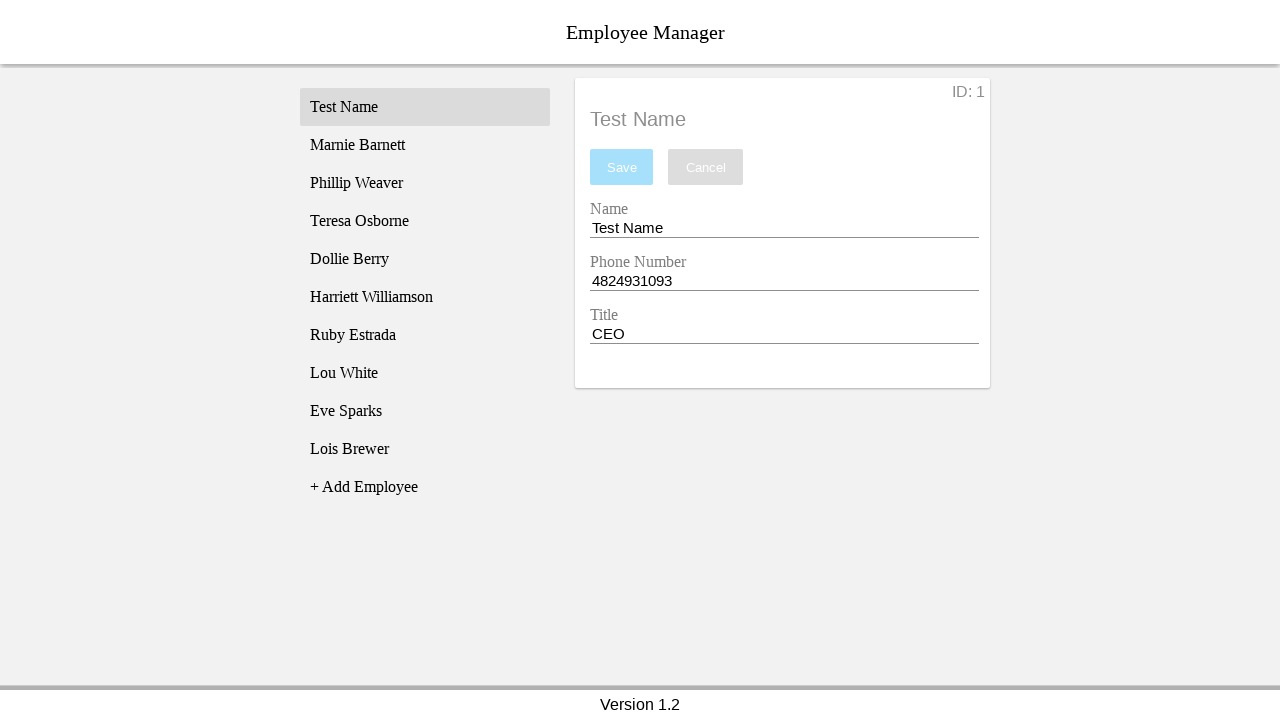

Verified that Bernice's saved name 'Test Name' persisted
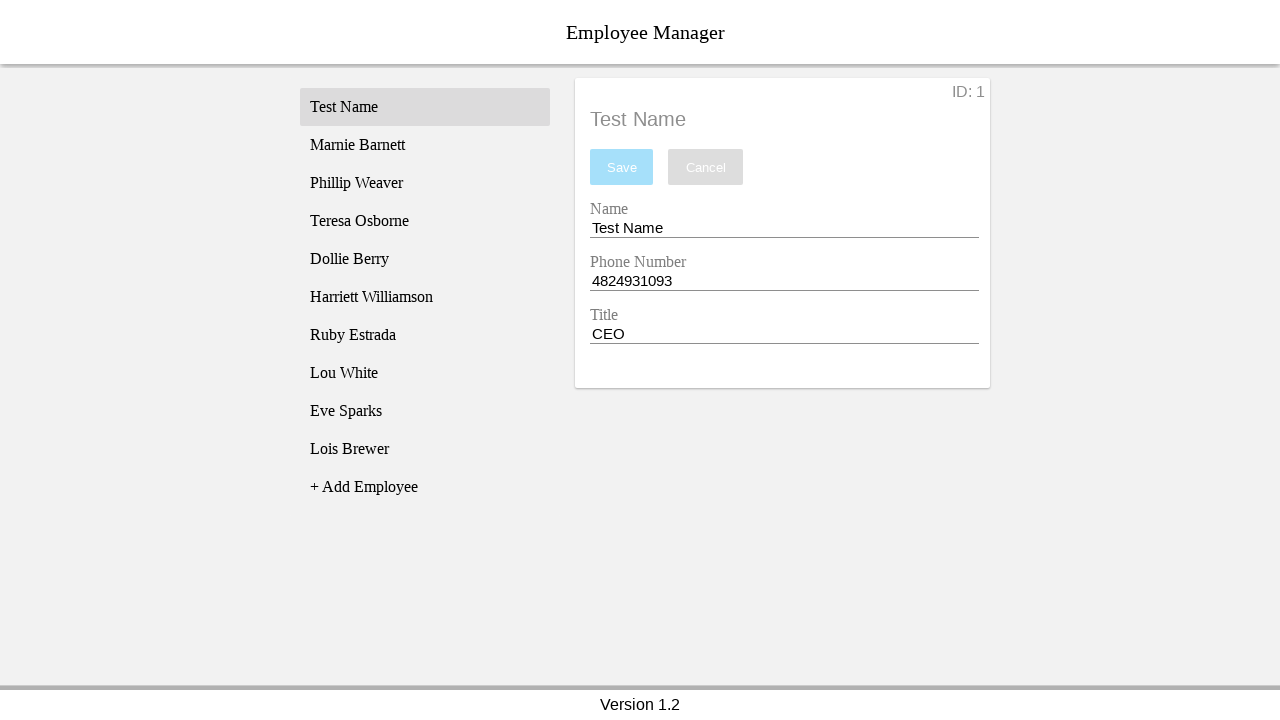

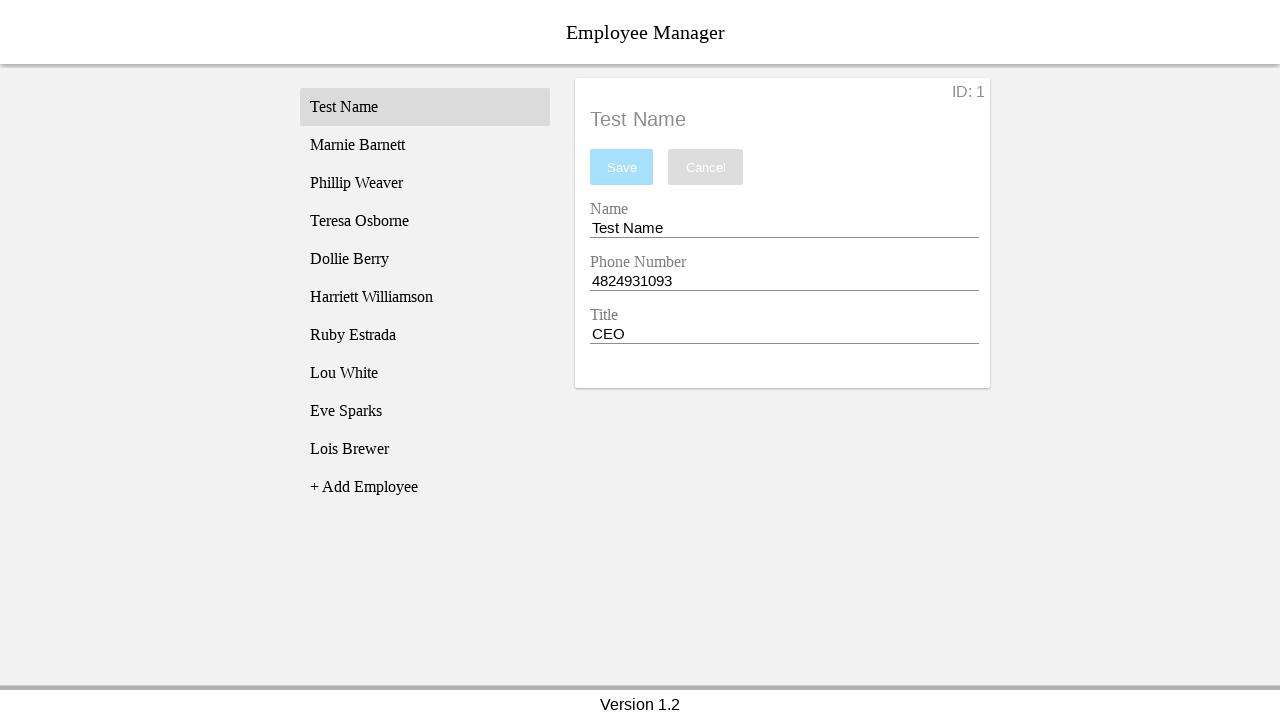